Tests mouse movement functionality by moving the mouse to a specific position relative to an element and verifying the reported coordinates are correct.

Starting URL: https://www.selenium.dev/selenium/web/mouse_interaction.html

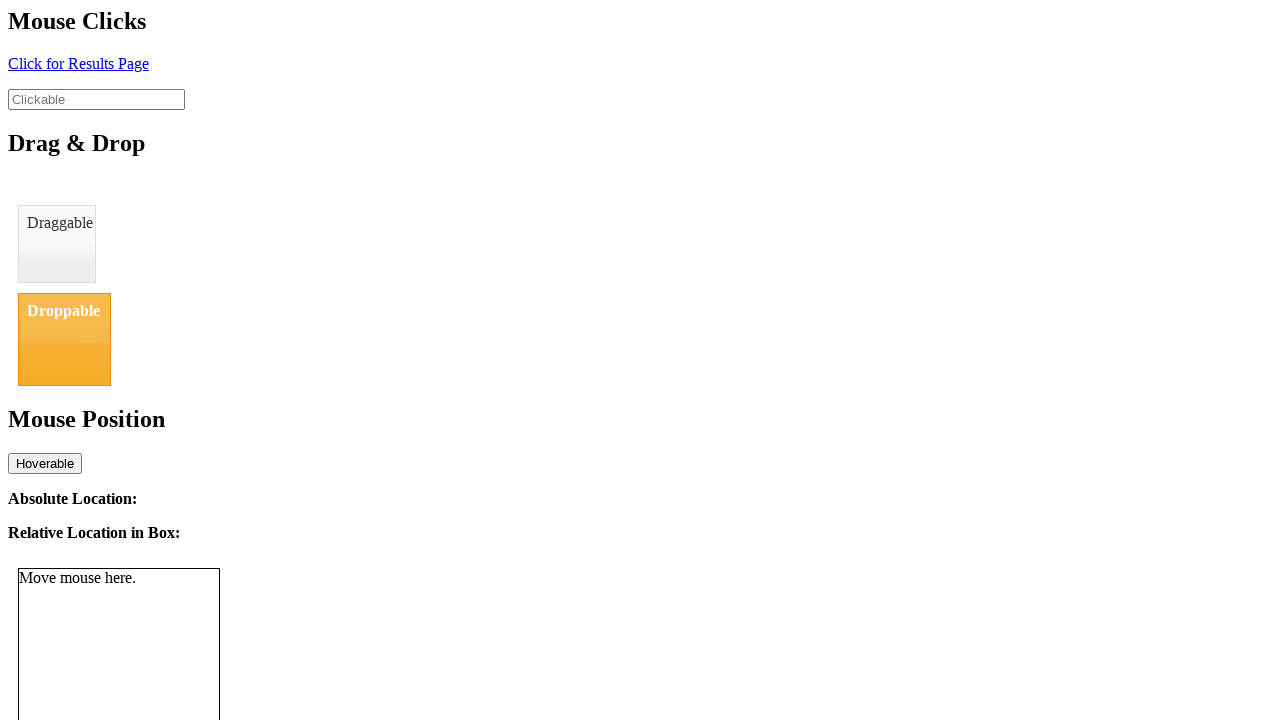

Located the mouse tracker element
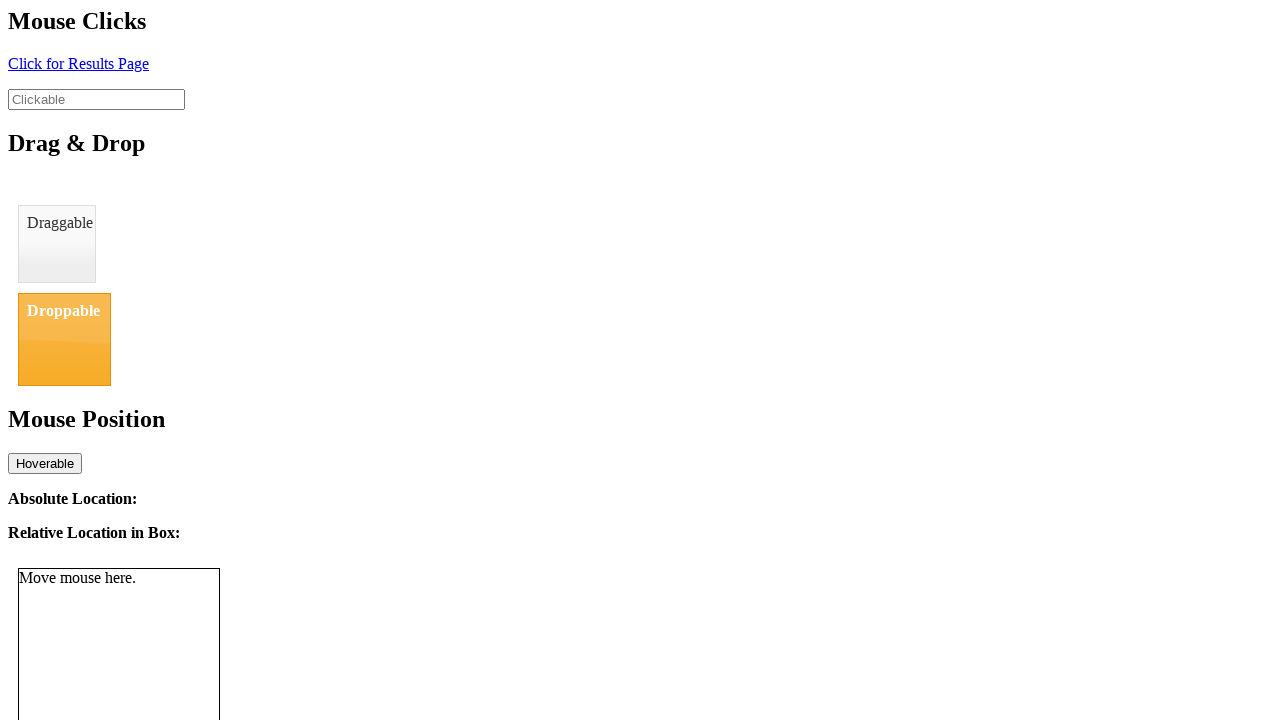

Hovered over the mouse tracker element at (119, 619) on #mouse-tracker
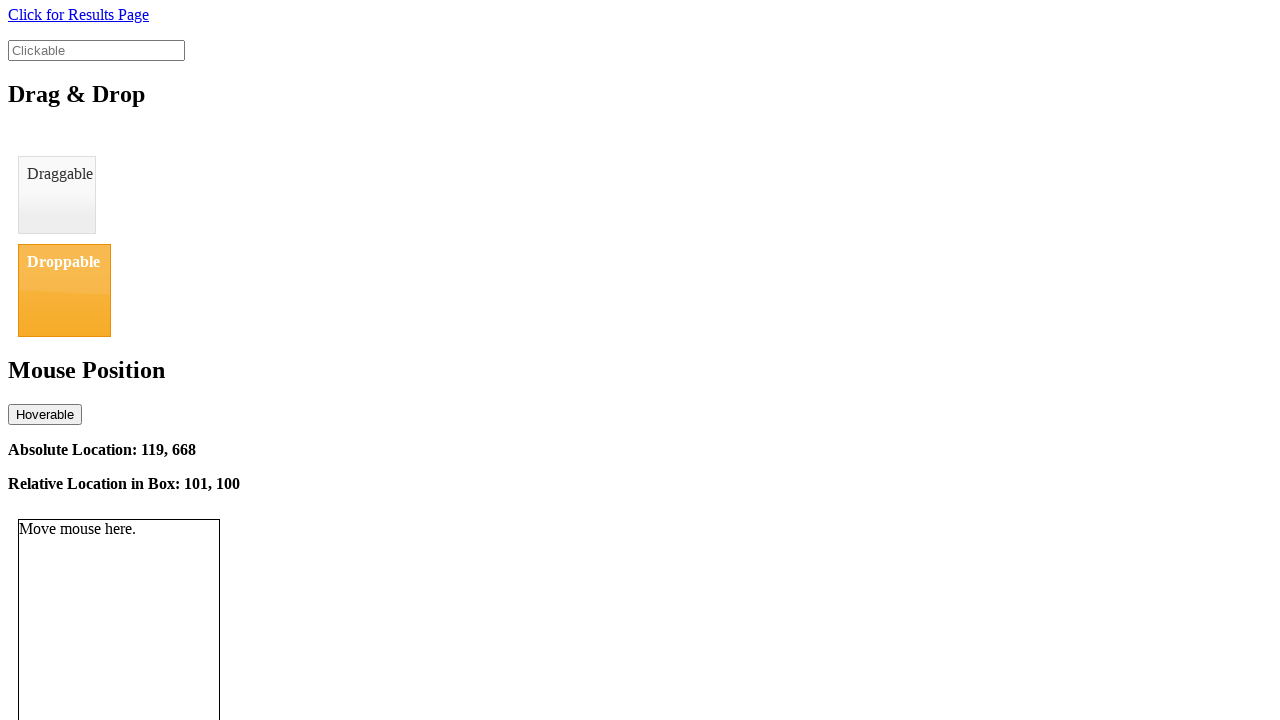

Retrieved bounding box of the mouse tracker element
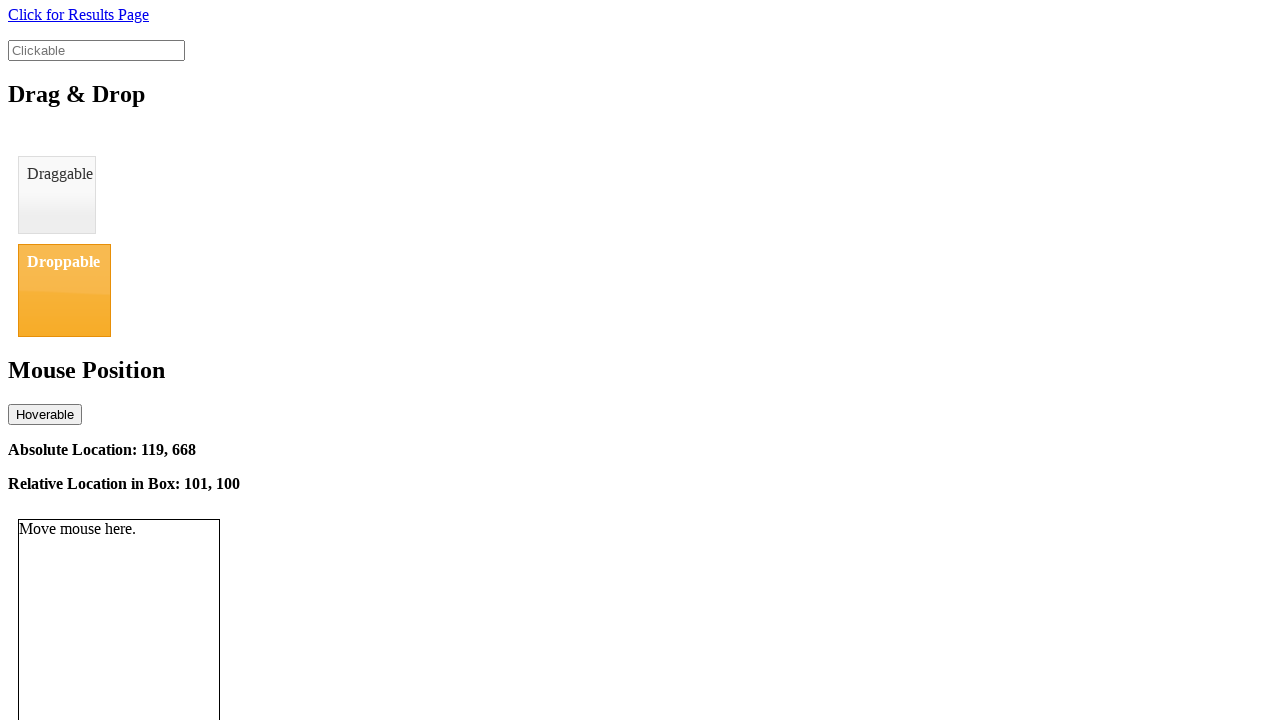

Moved mouse to position 8 pixels right of element center at (127, 620)
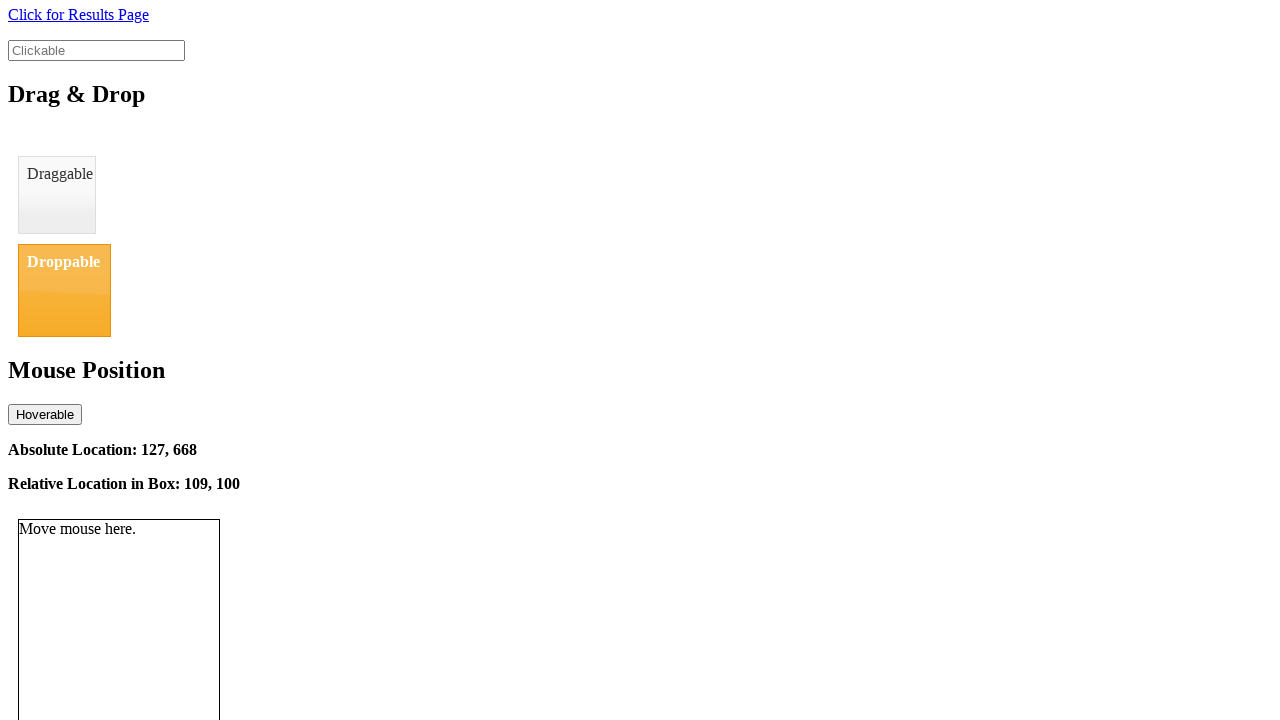

Waited 500ms for position to update
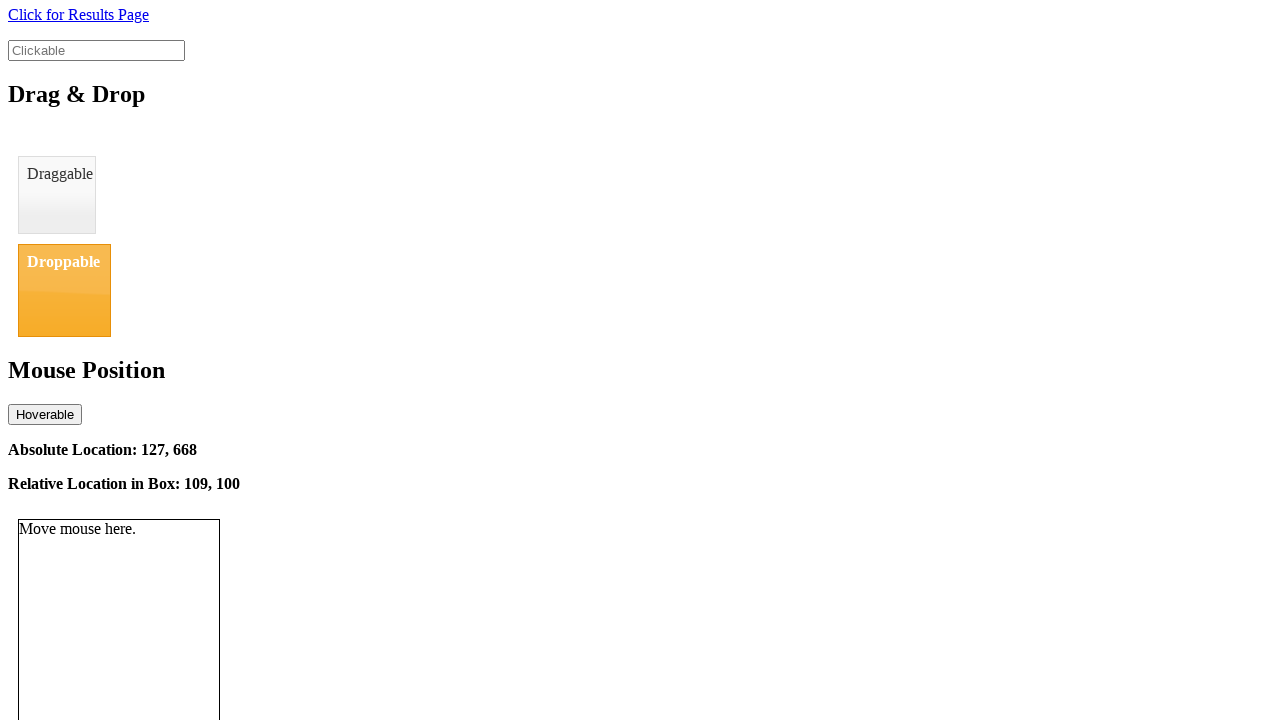

Retrieved the relative location text content
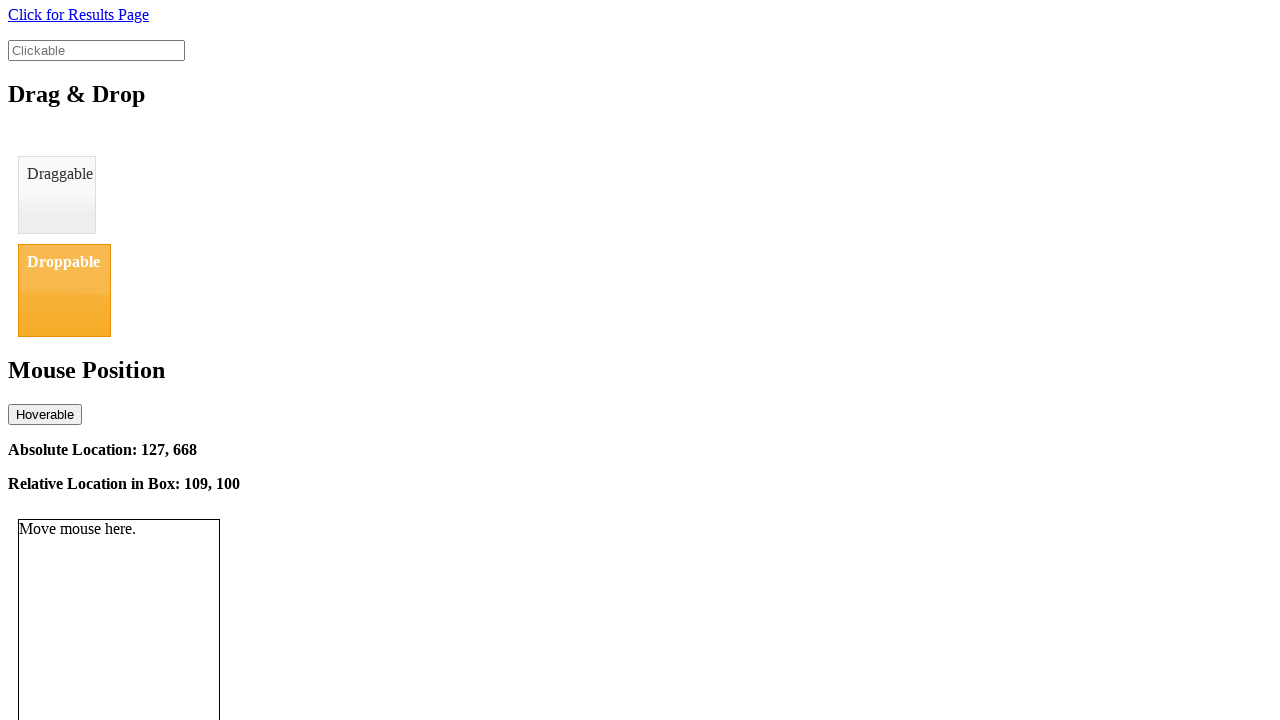

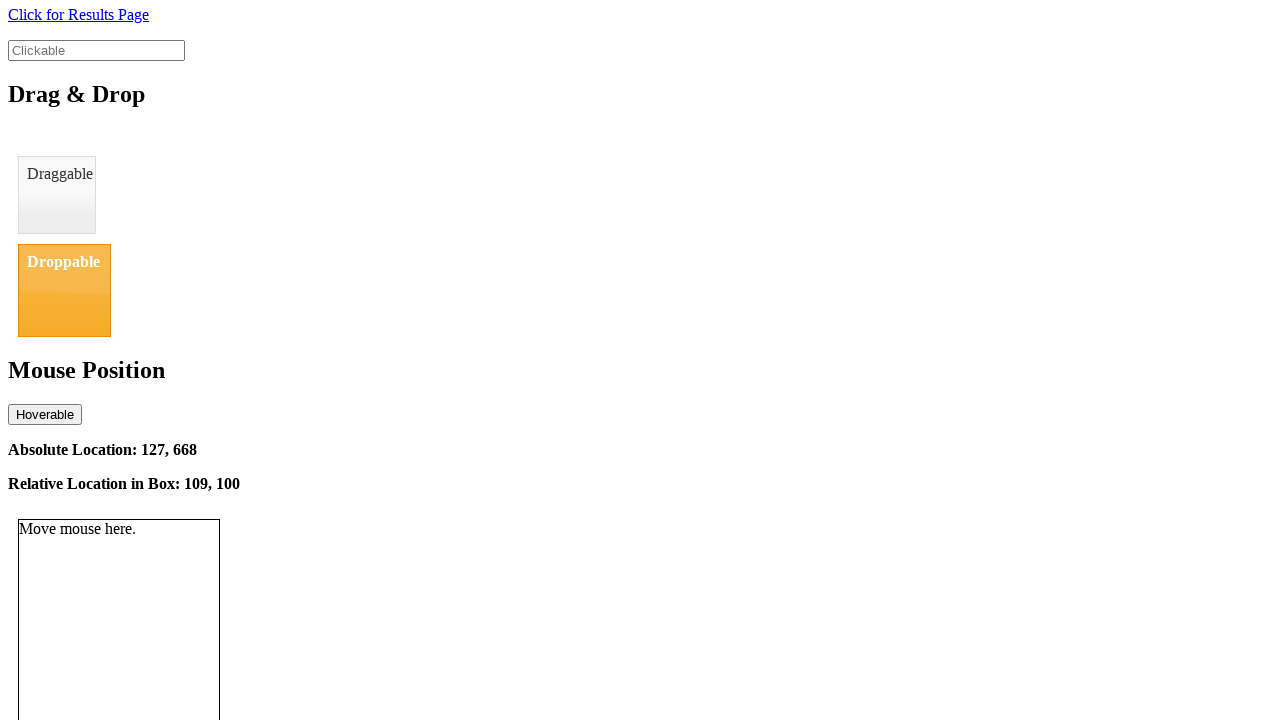